Tests clicking on a collapsible element, waiting for it to fully expand, then clicking an "about" link within the expanded content.

Starting URL: https://eviltester.github.io/synchole/collapseable.html

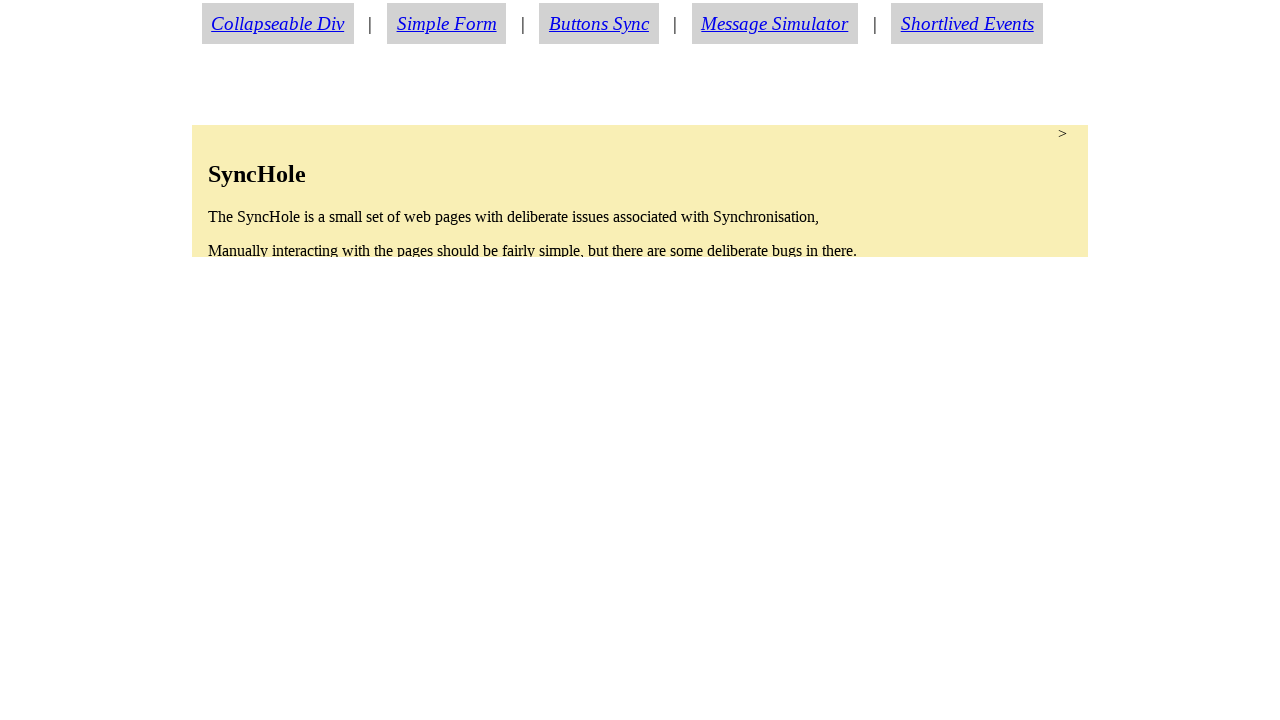

Navigated to collapsible element test page
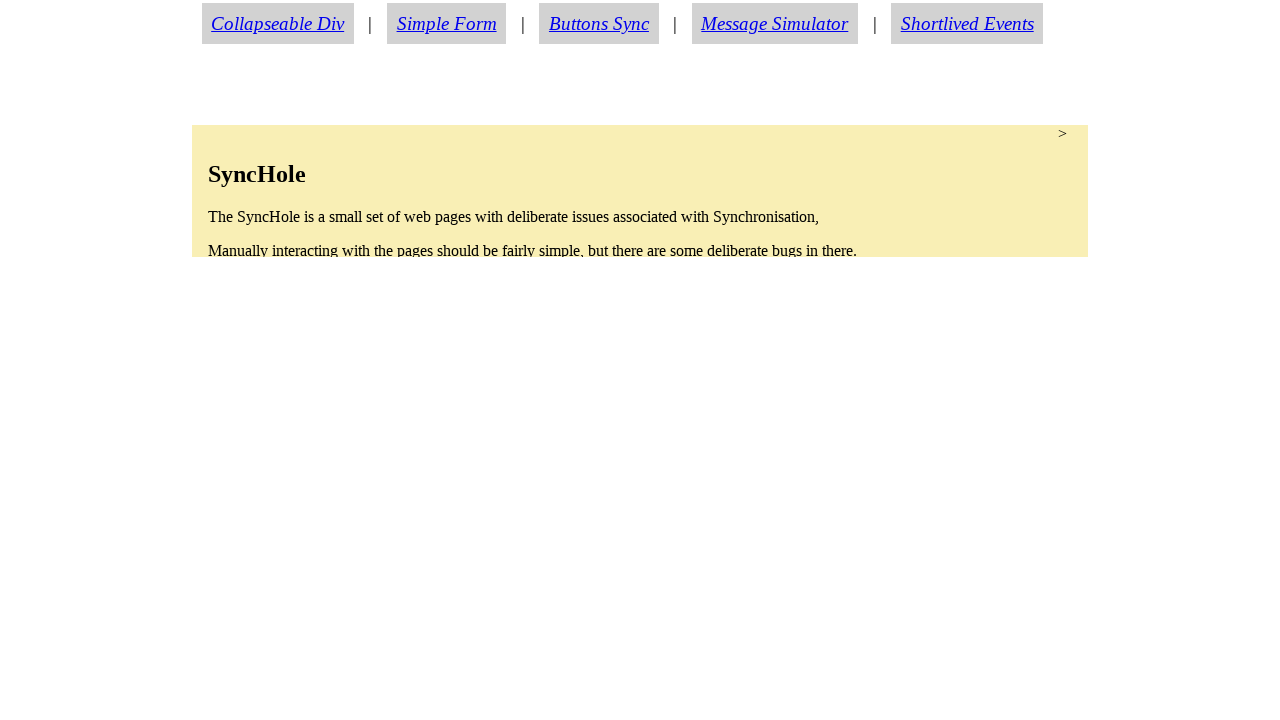

Clicked on collapsible element to expand it at (640, 191) on #collapsable
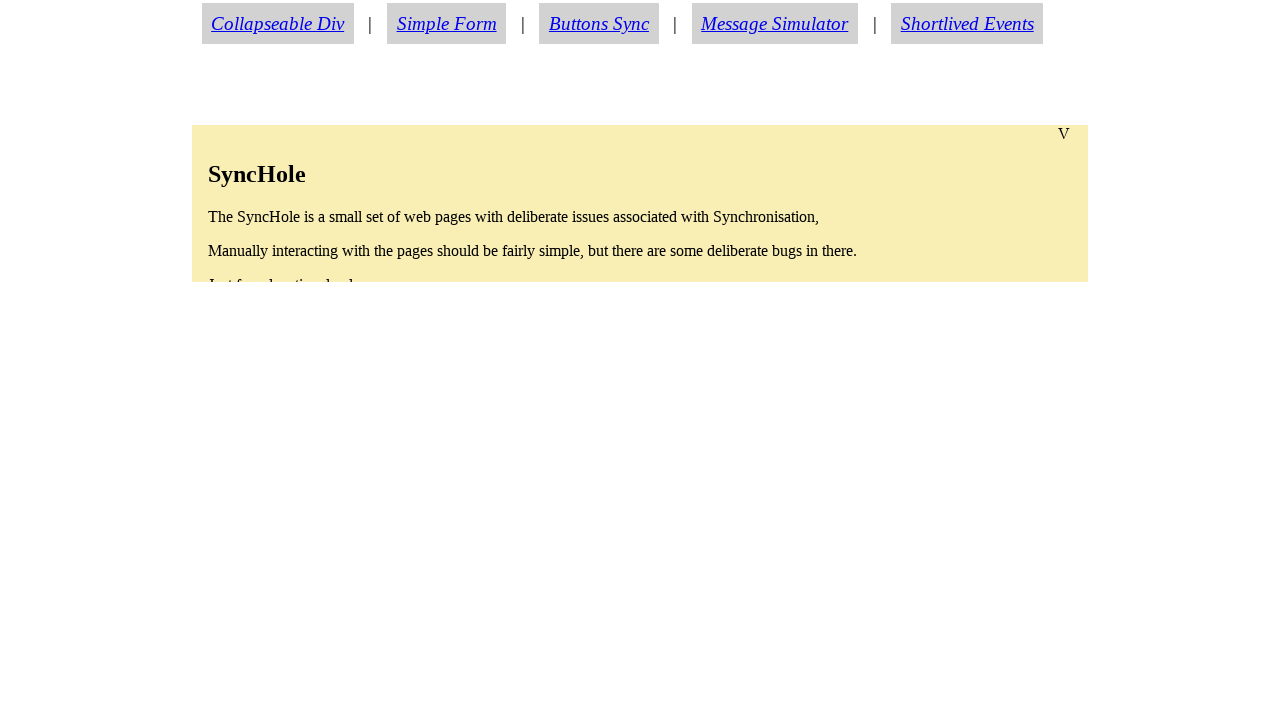

Waited 500ms for expansion animation to complete
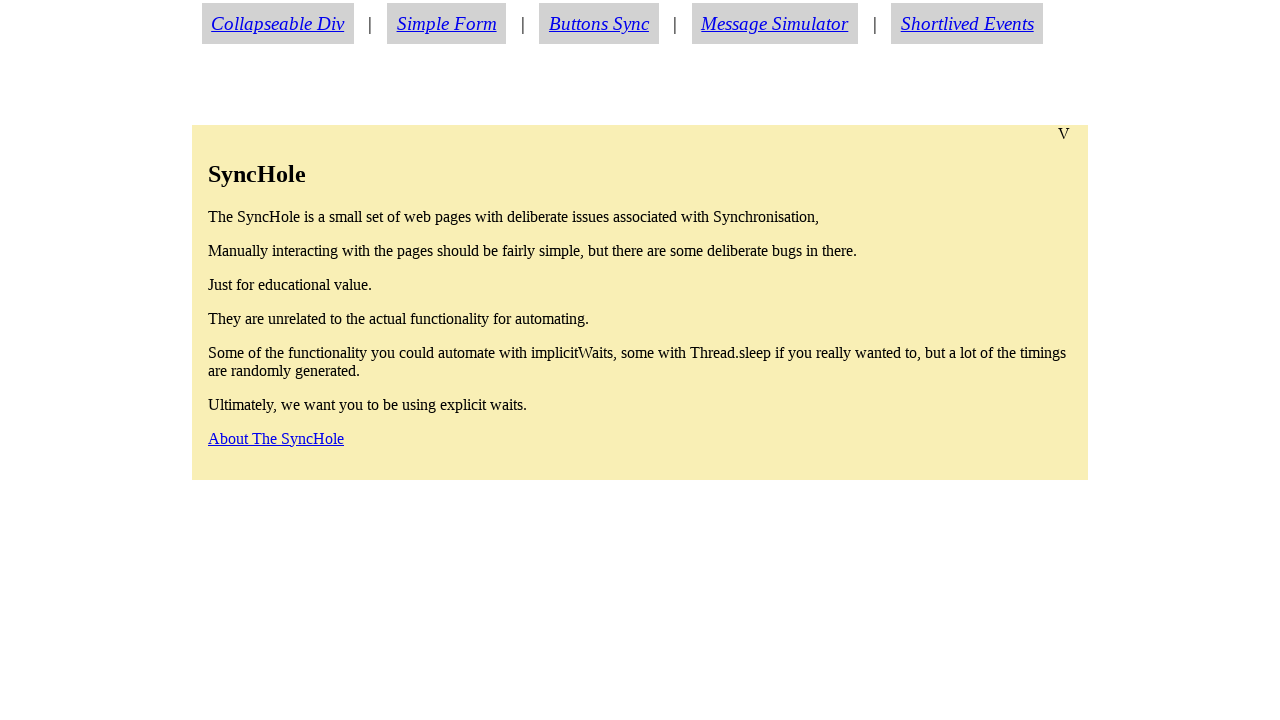

About link became visible within expanded content
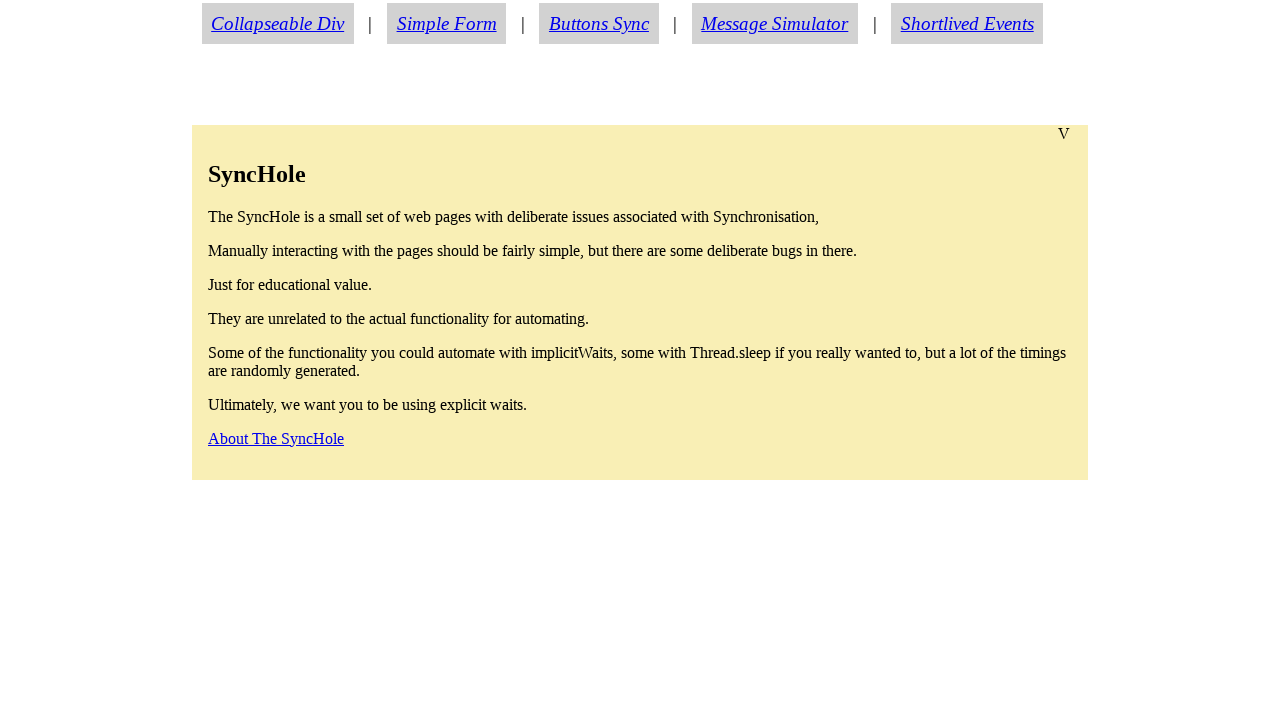

Clicked the about link within expanded content at (276, 438) on #aboutlink
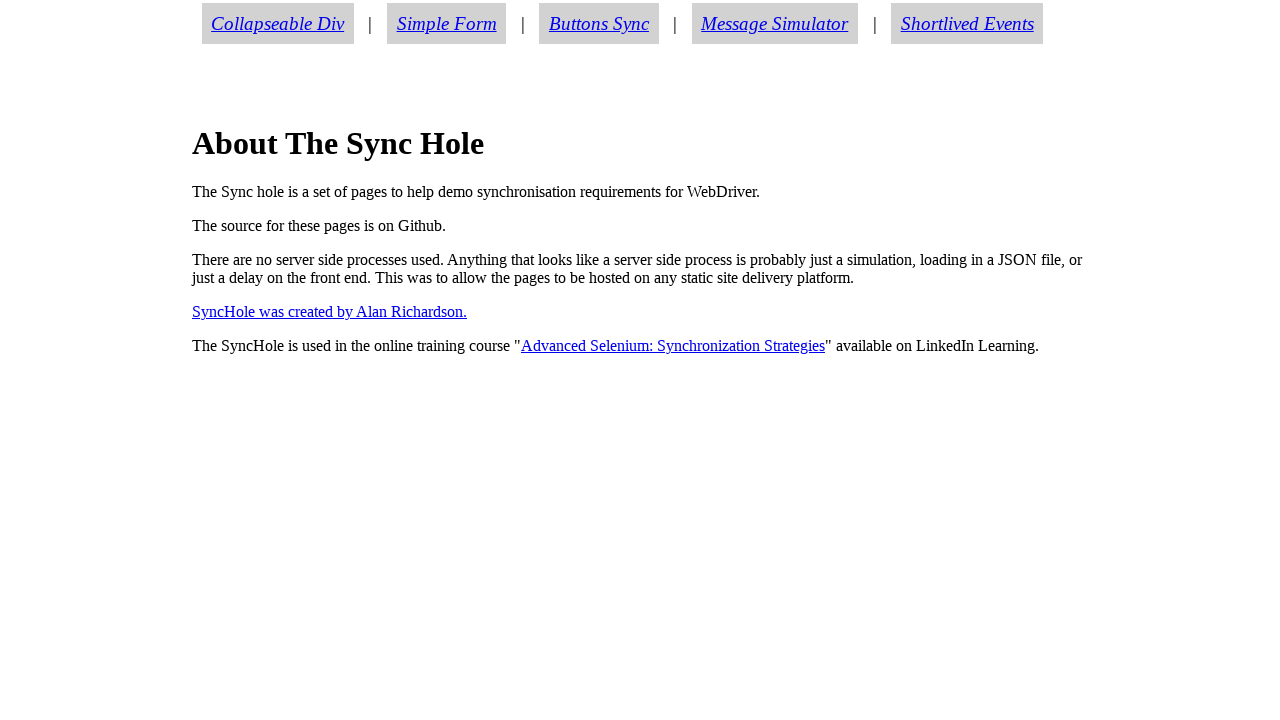

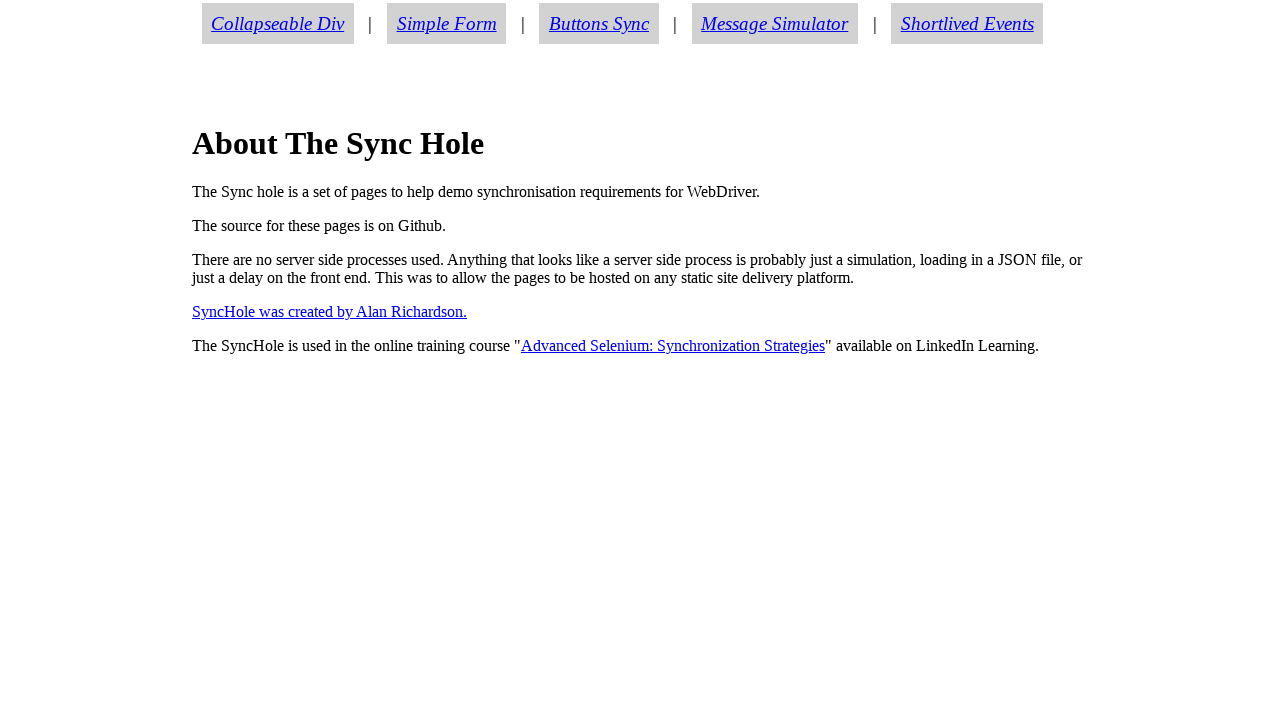